Tests drag and drop functionality on jQuery UI demo page by dragging an element and dropping it onto a target area within an iframe

Starting URL: https://jqueryui.com/droppable

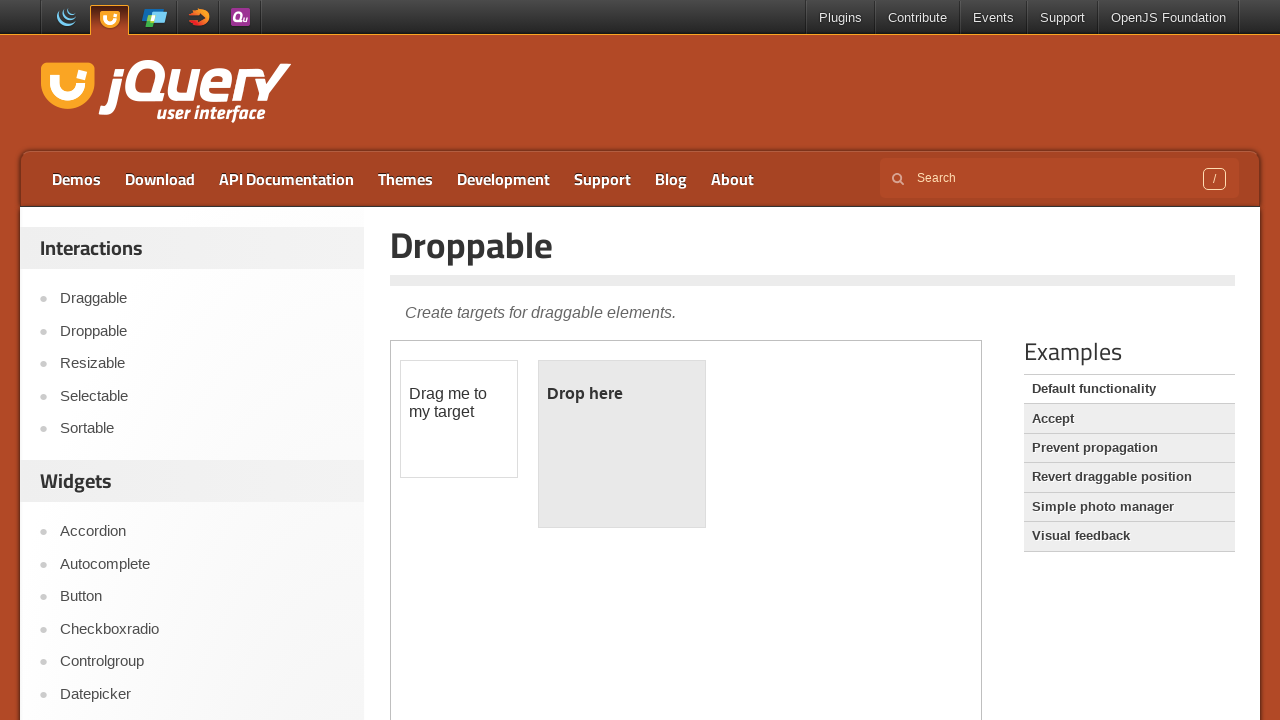

Located the demo iframe containing drag and drop elements
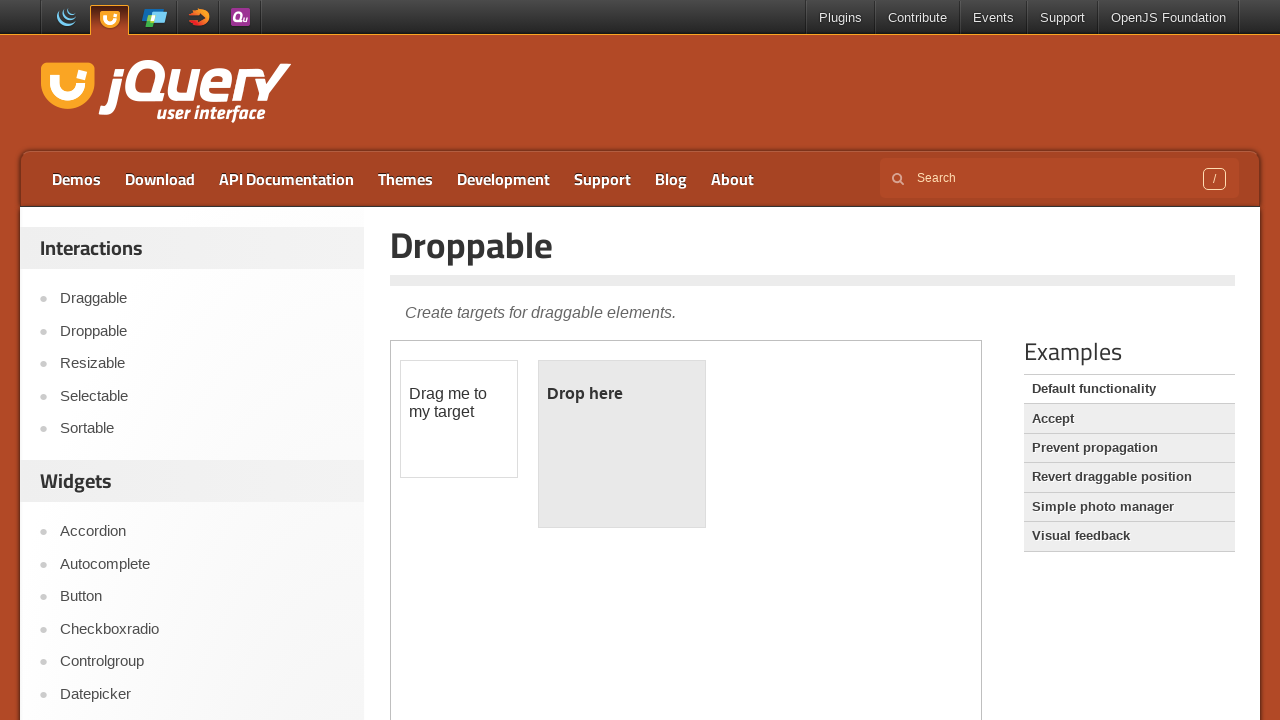

Located the draggable element within iframe
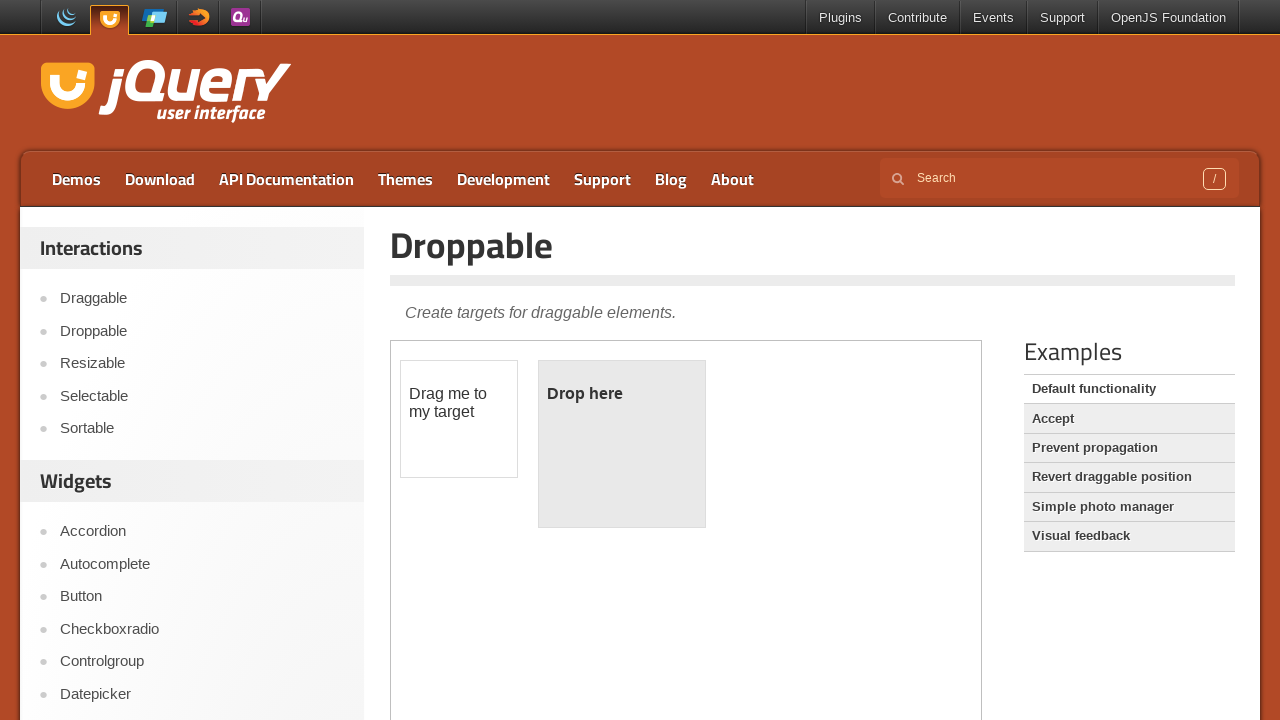

Located the droppable target element within iframe
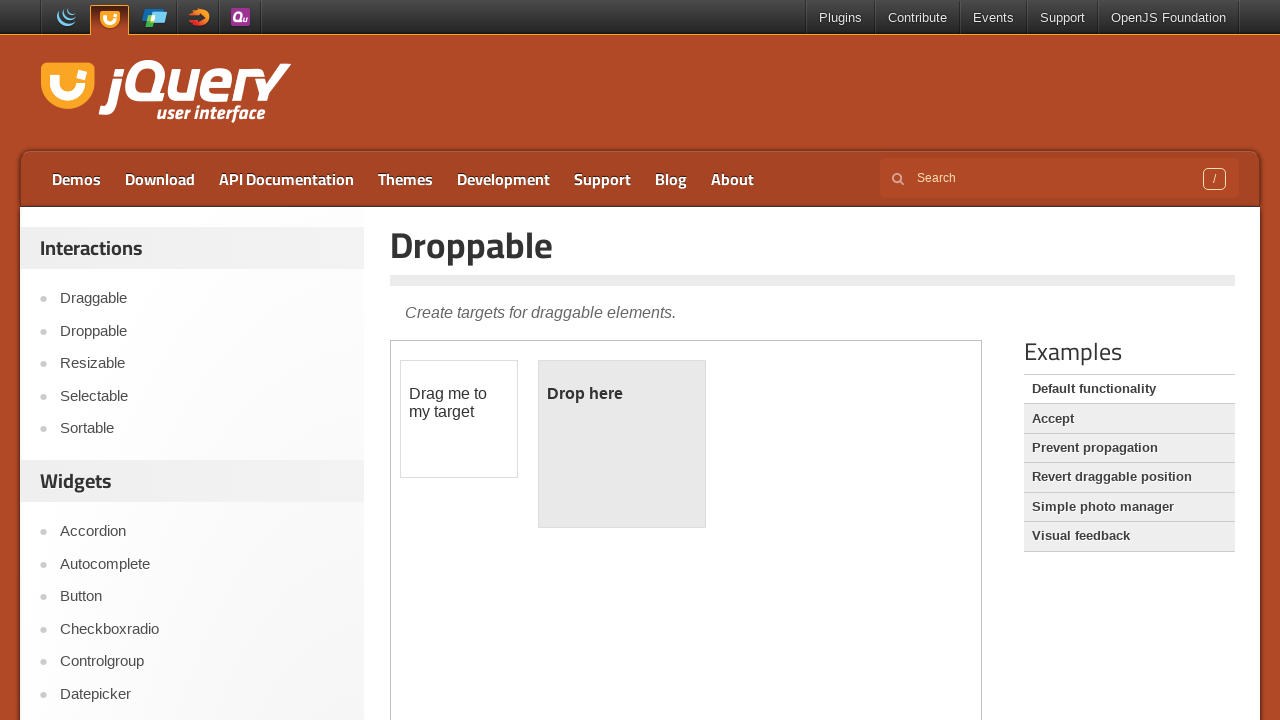

Dragged element over droppable target and dropped it at (622, 444)
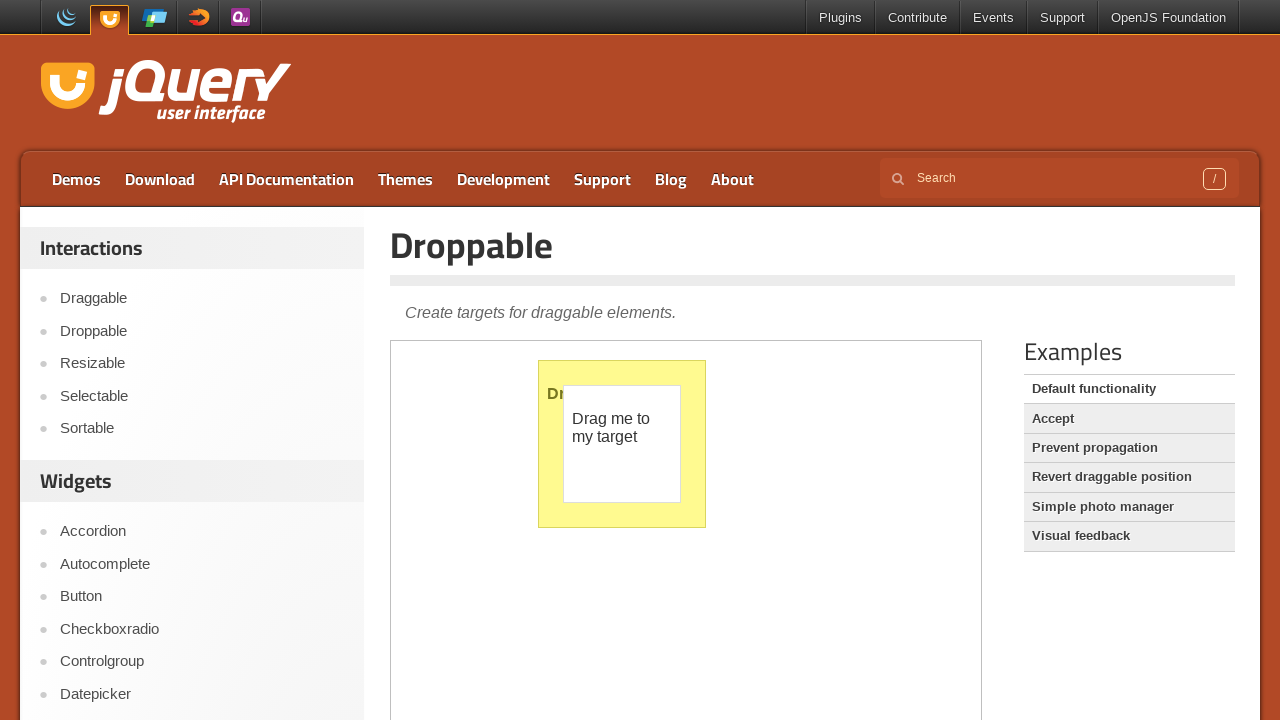

Verified drop completed - droppable element now displays 'Dropped!' text
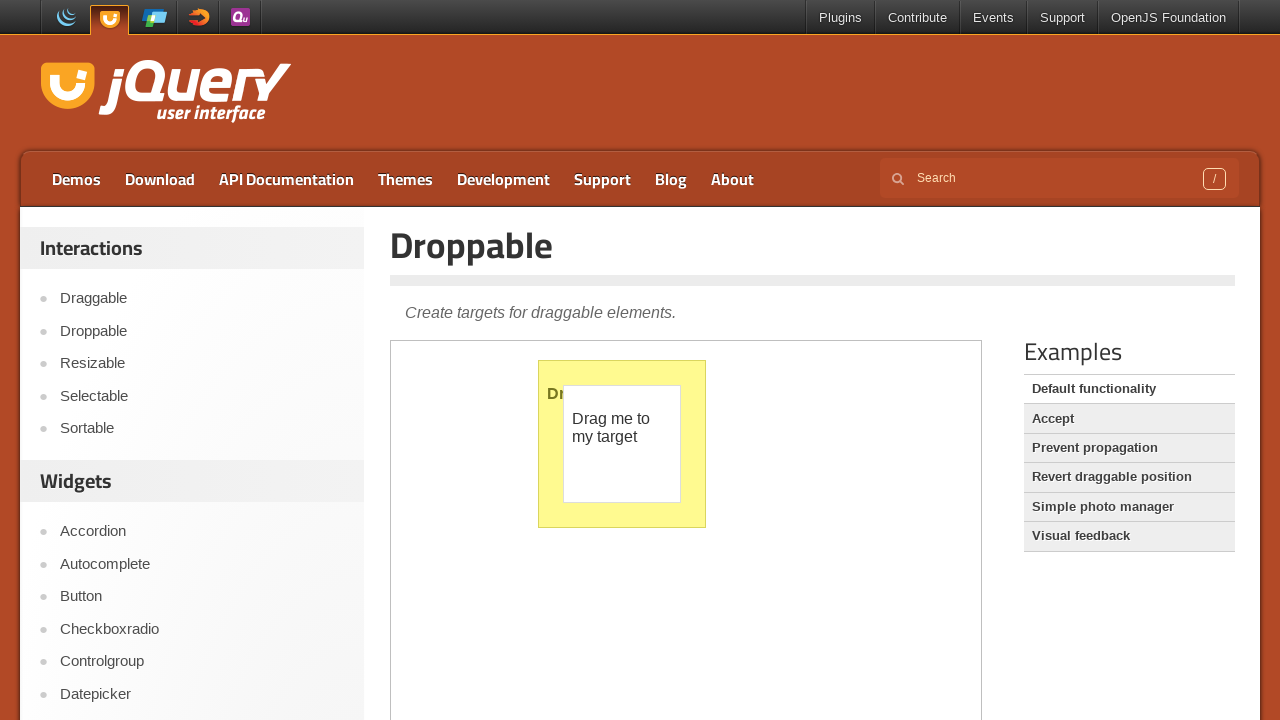

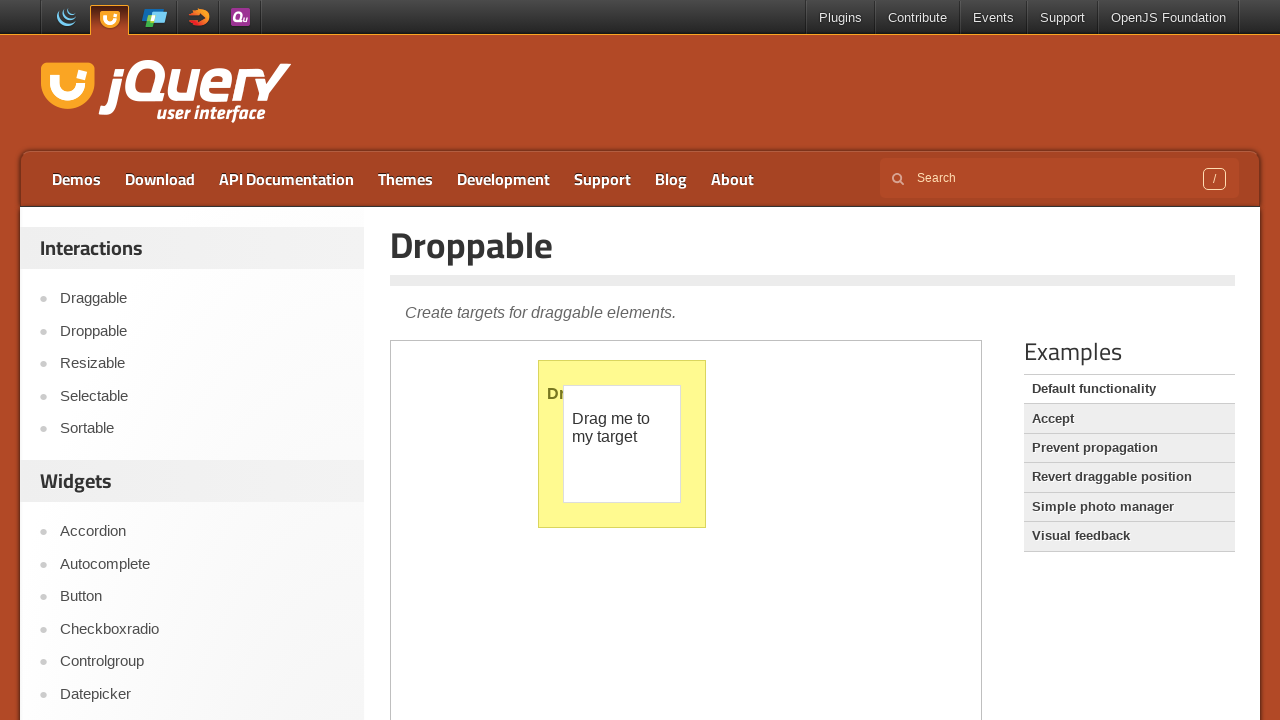